Tests accepting a JS Confirm dialog by clicking OK

Starting URL: https://the-internet.herokuapp.com/javascript_alerts

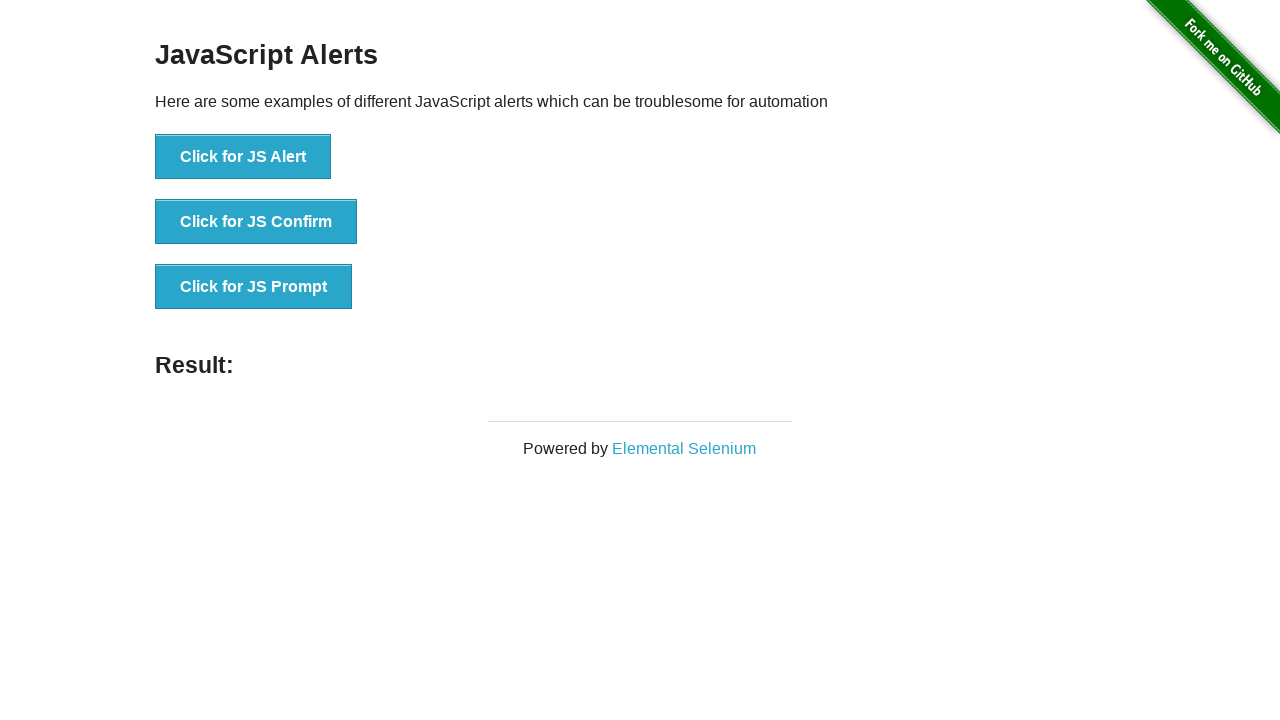

Set up dialog handler to accept confirm dialogs
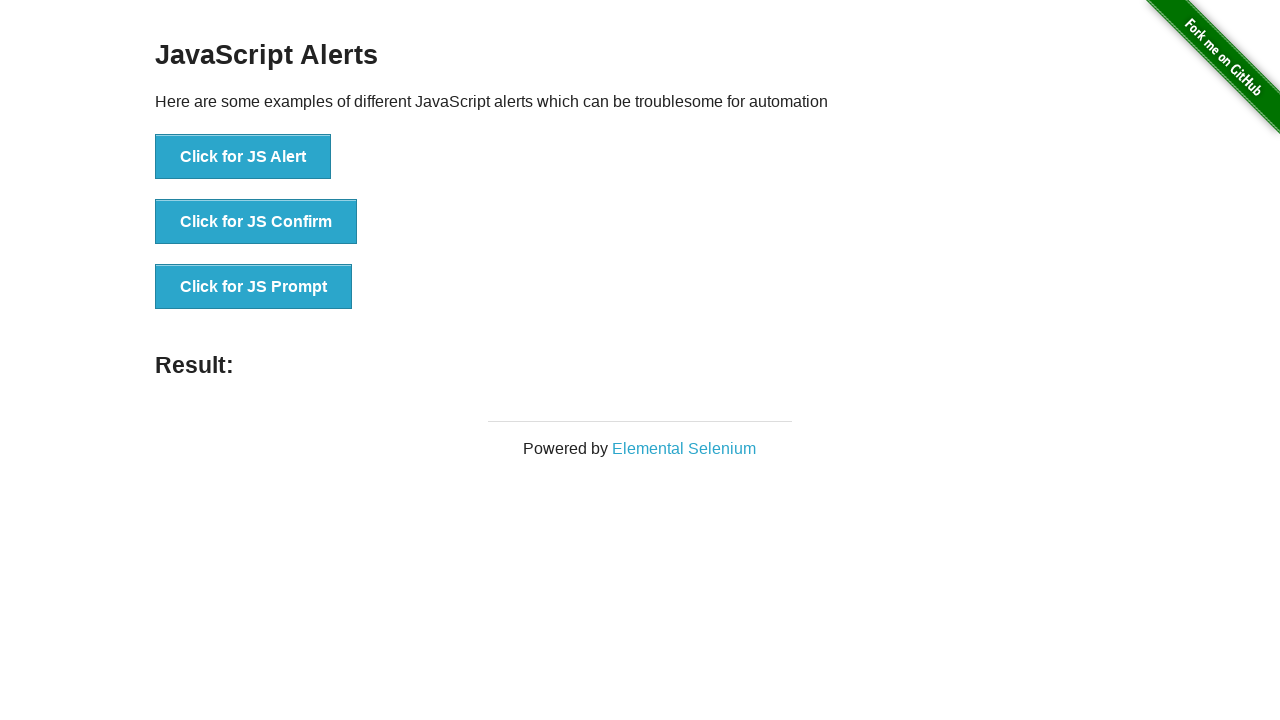

Clicked JS Confirm button to trigger dialog at (256, 222) on button[onclick='jsConfirm()']
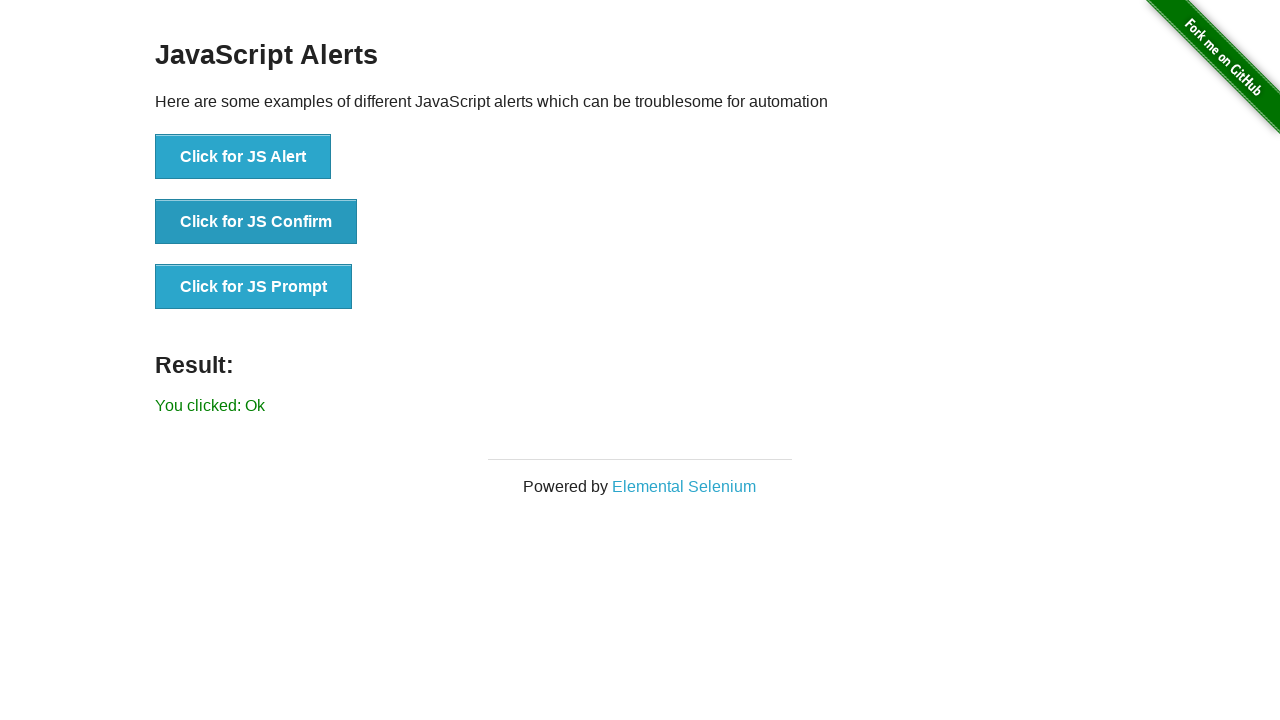

Confirmed dialog was accepted and result message appeared
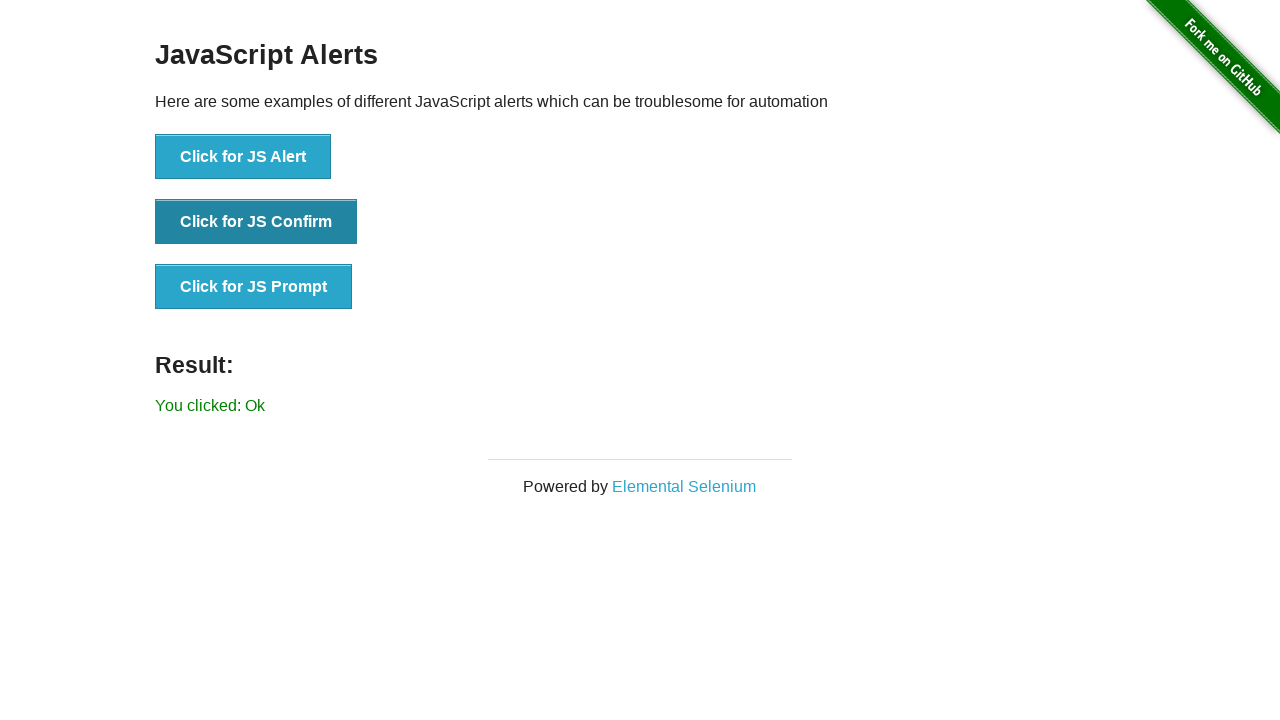

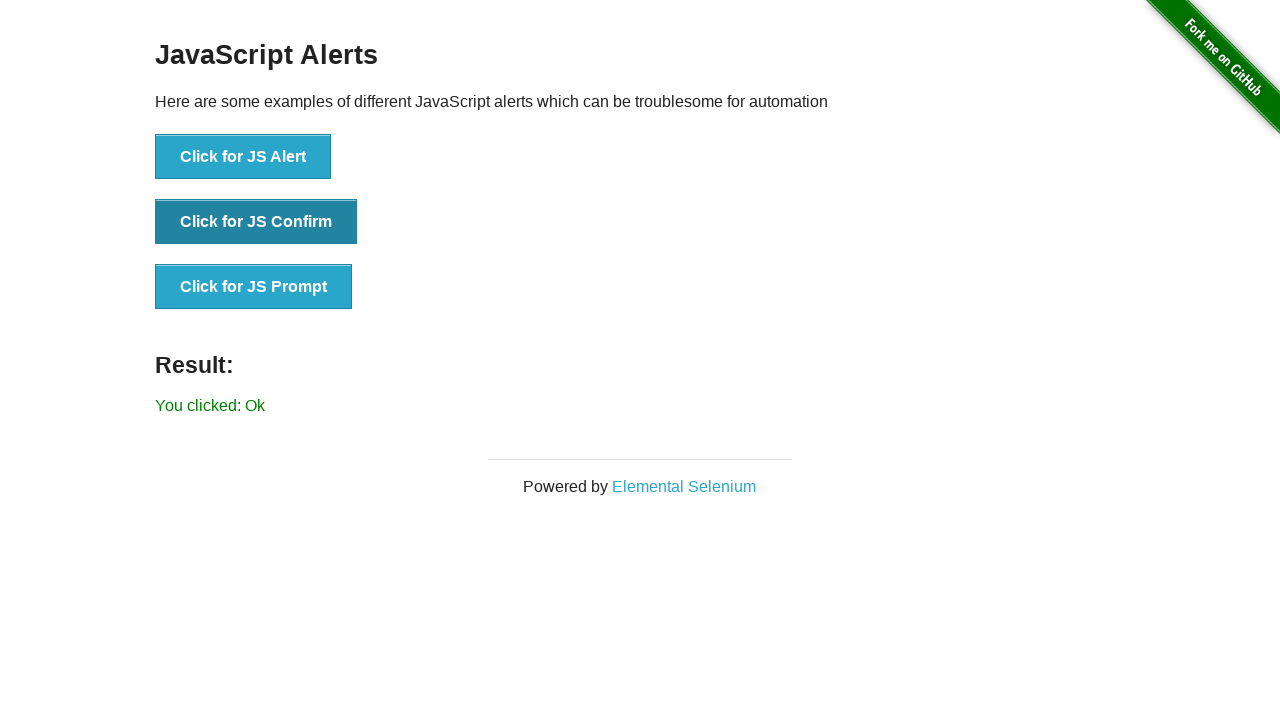